Opens two different websites in separate tabs by creating a new tab and navigating to a second URL

Starting URL: https://demo.nopcommerce.com/

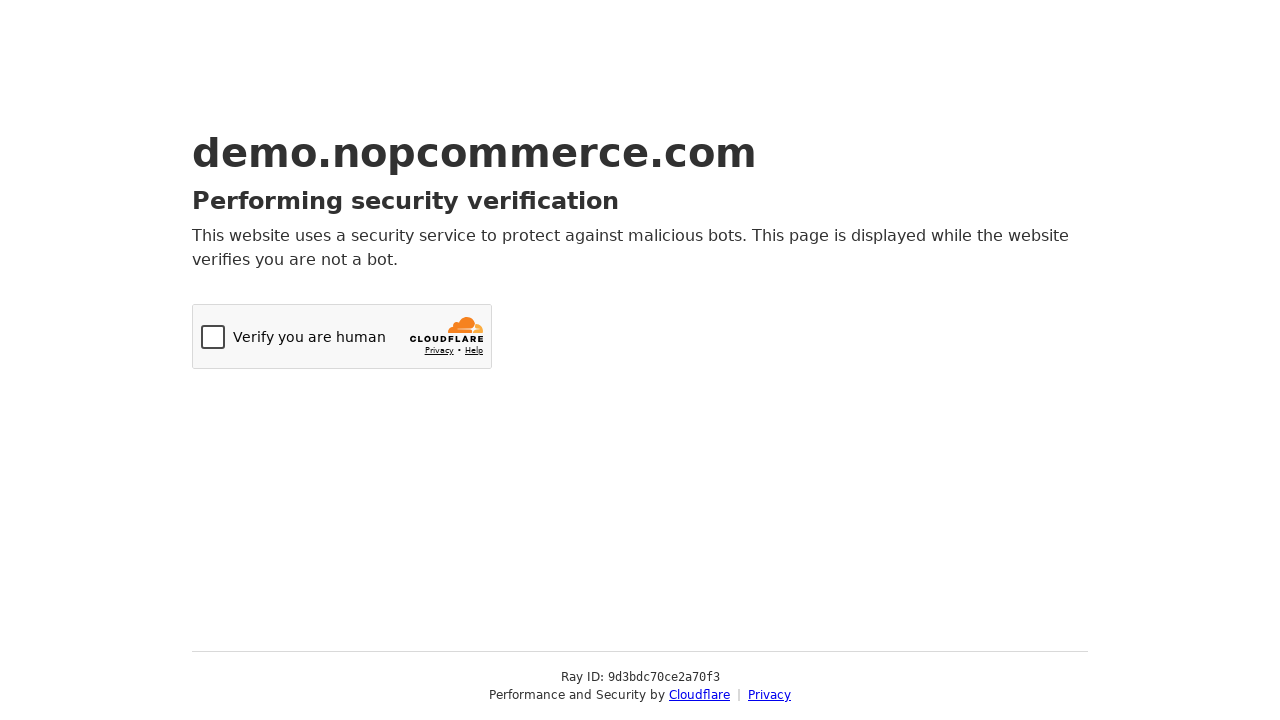

Opened a new tab
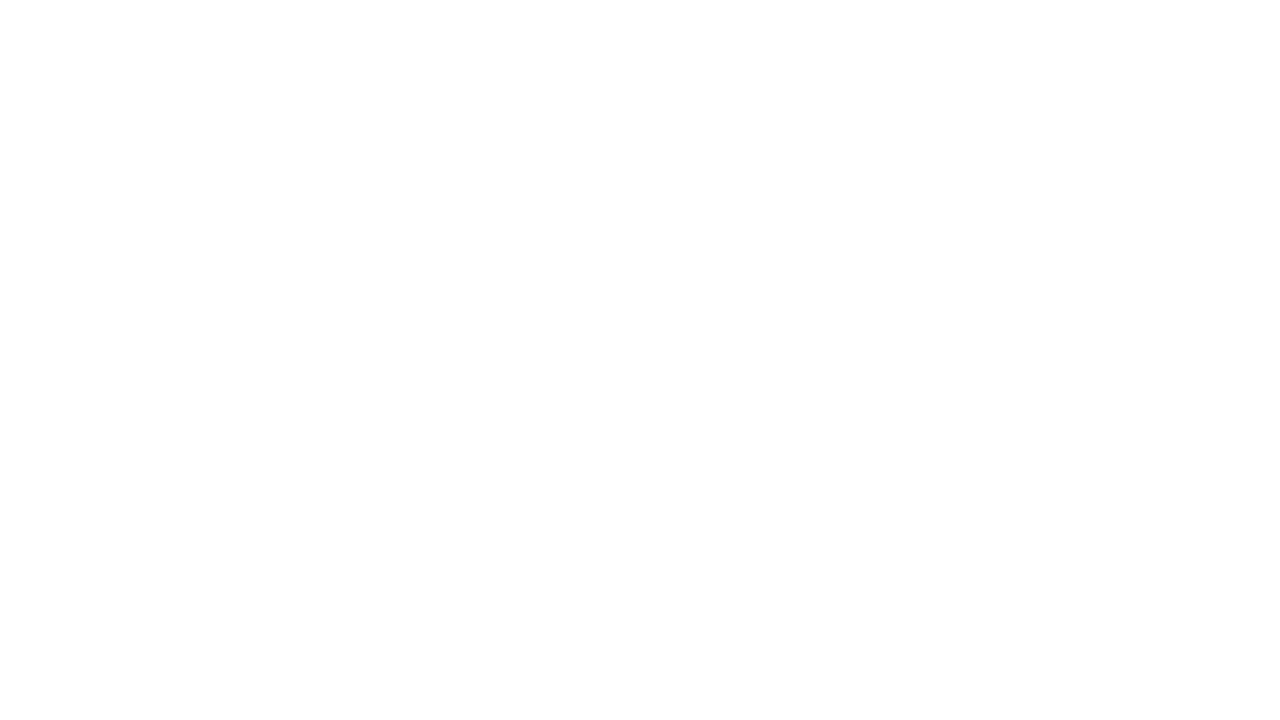

Navigated to http://www.opencart.com in the new tab
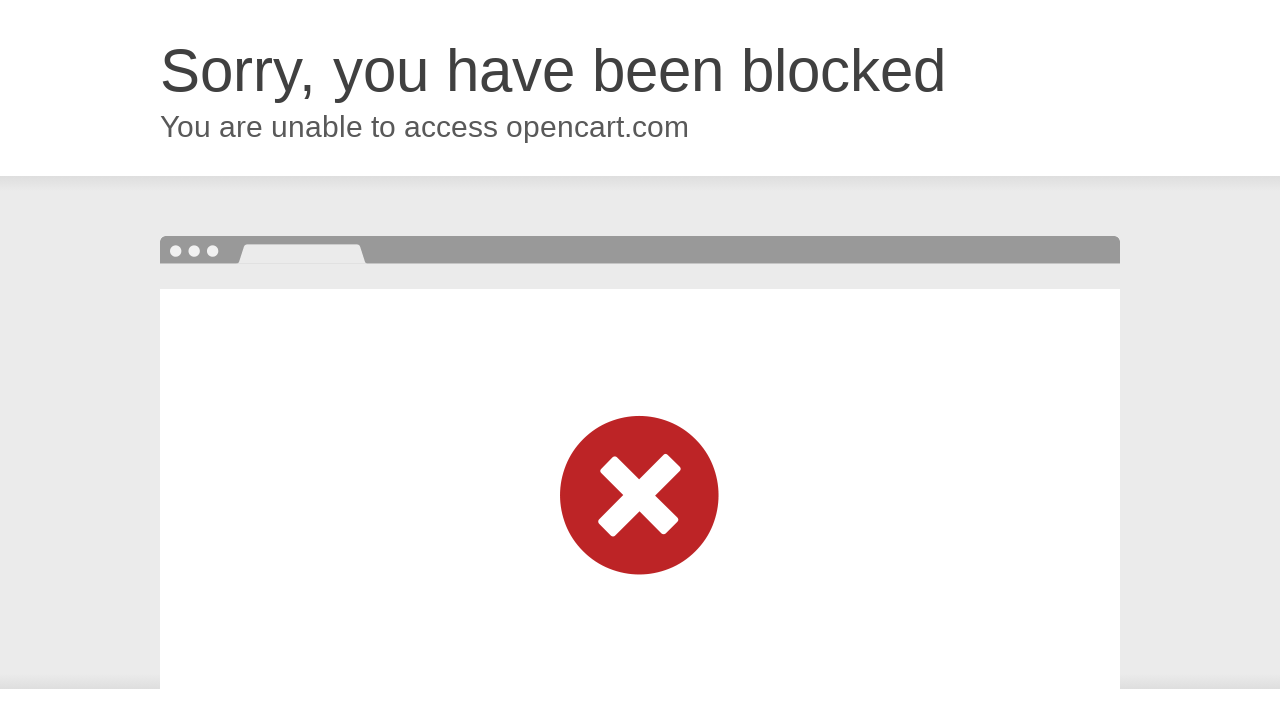

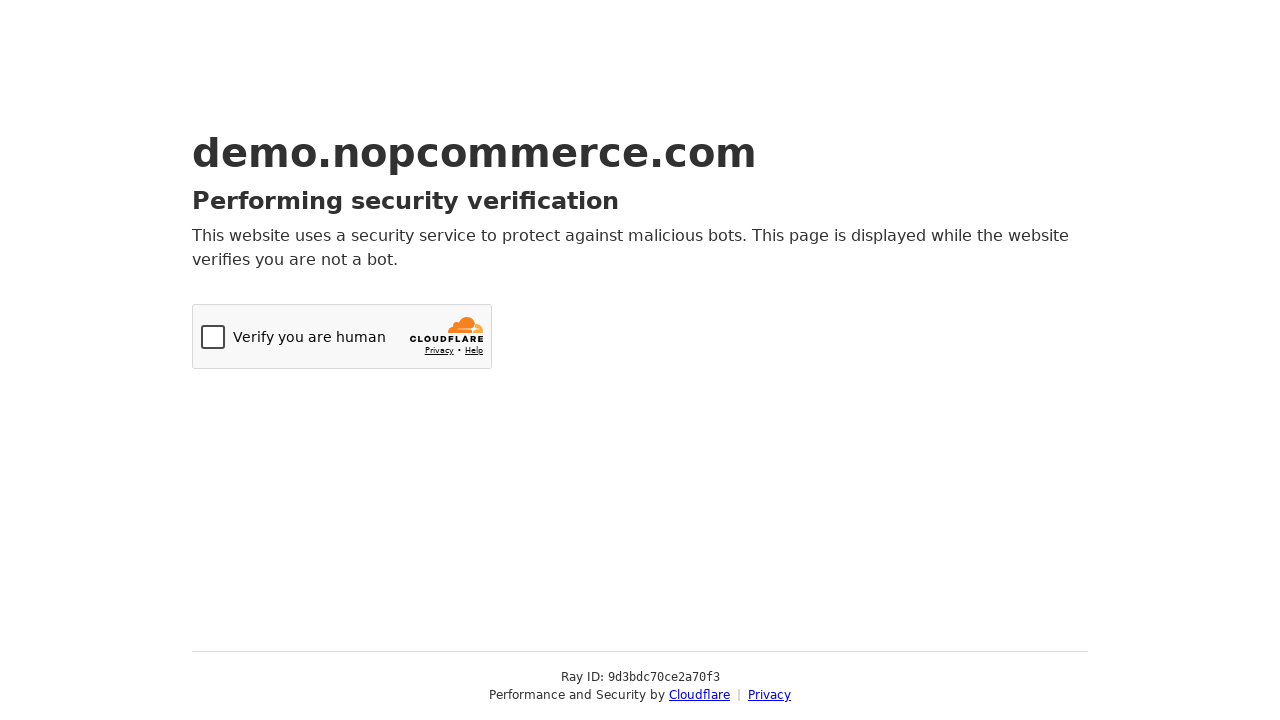